Tests the Back button functionality by navigating to answers page and clicking back to return to question 1

Starting URL: https://shemsvcollege.github.io/Trivia/

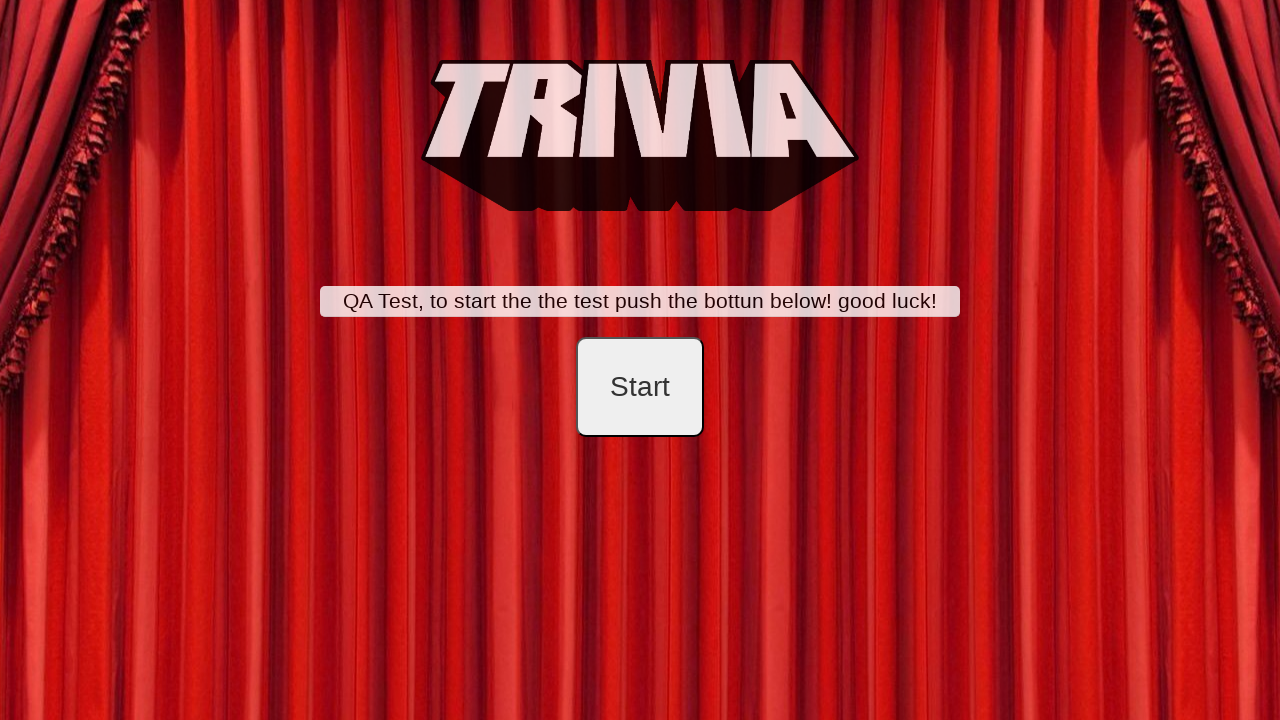

Clicked the start button to begin trivia at (640, 387) on #startB
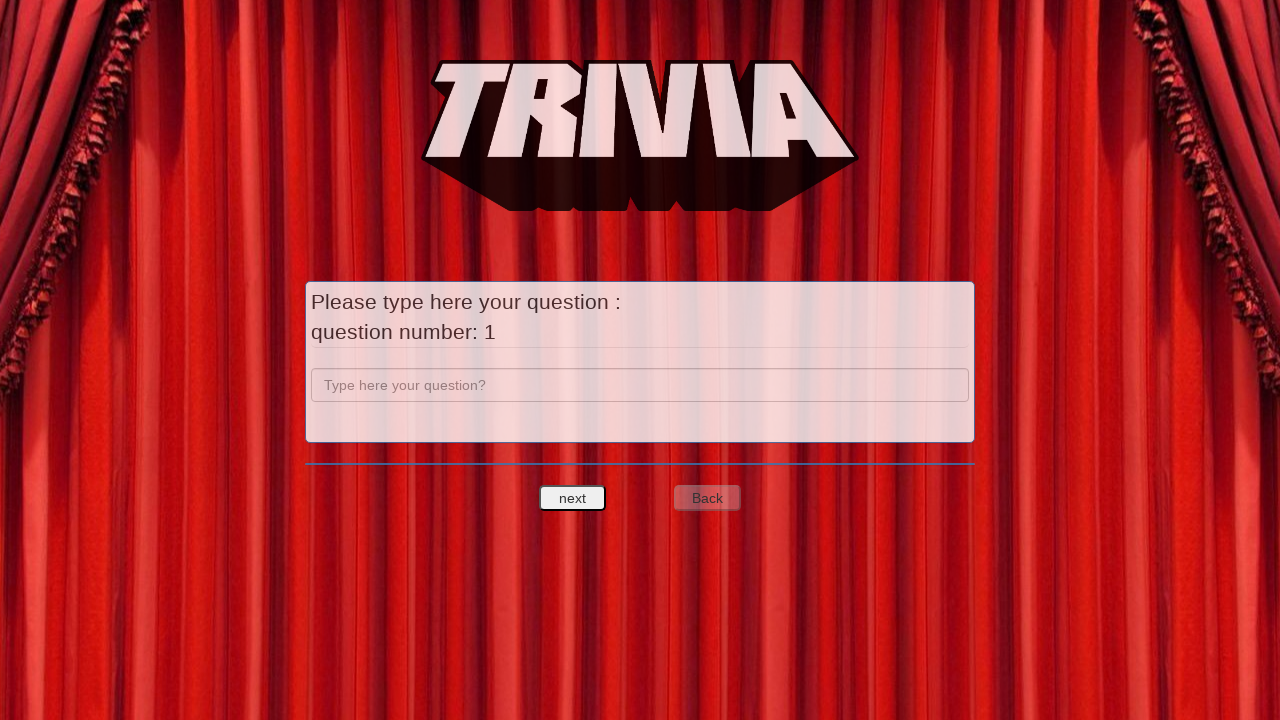

Entered 'a' into the question field on input[name='question']
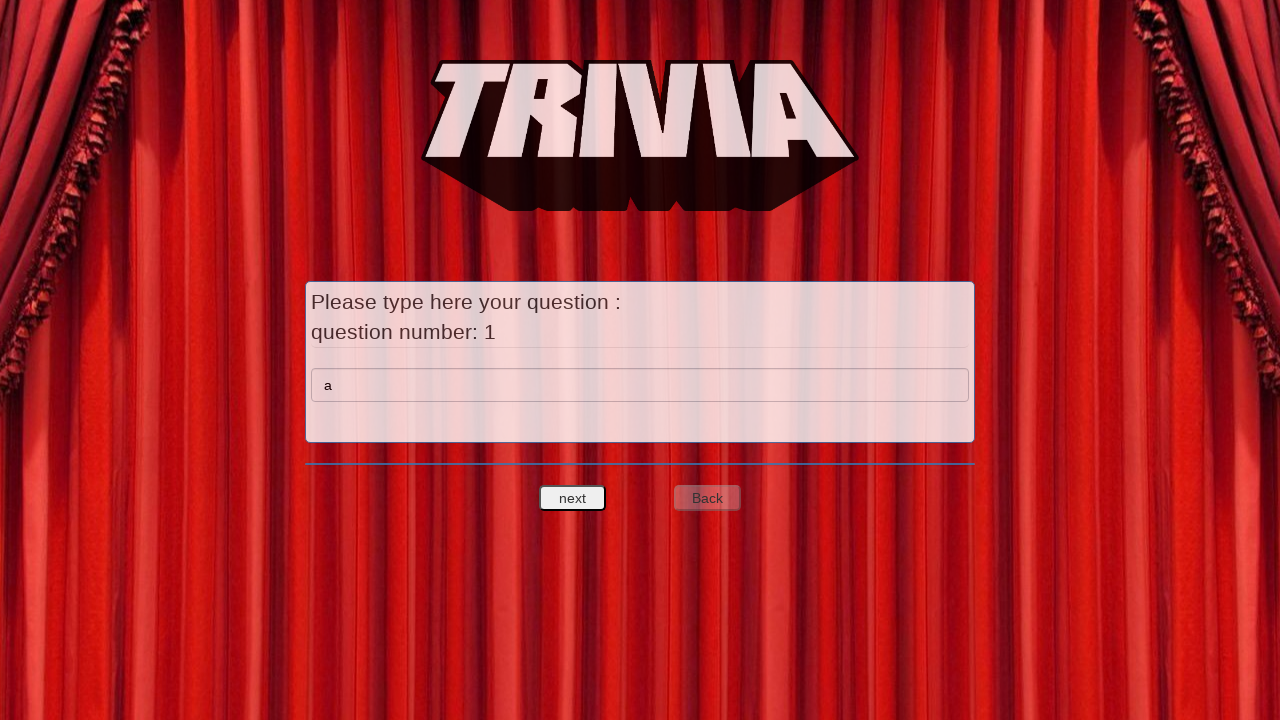

Clicked next question button to navigate to answers page at (573, 498) on #nextquest
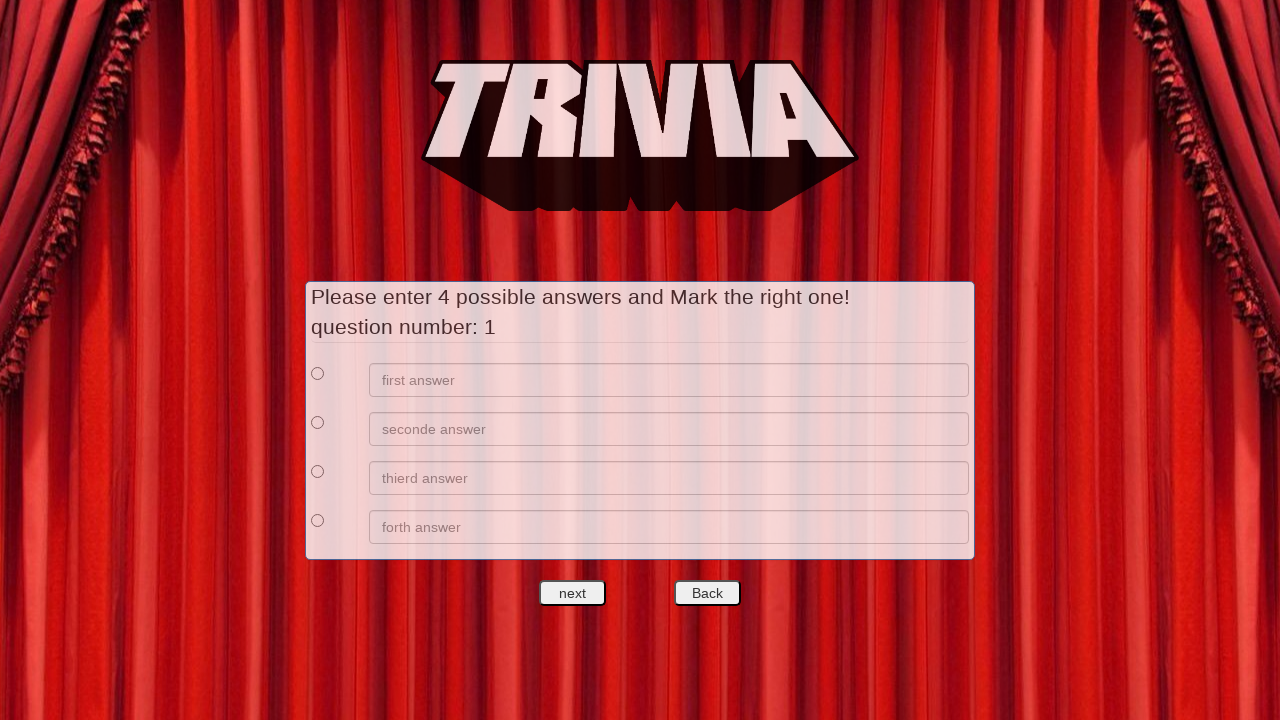

Clicked the back button at (707, 593) on #backquest
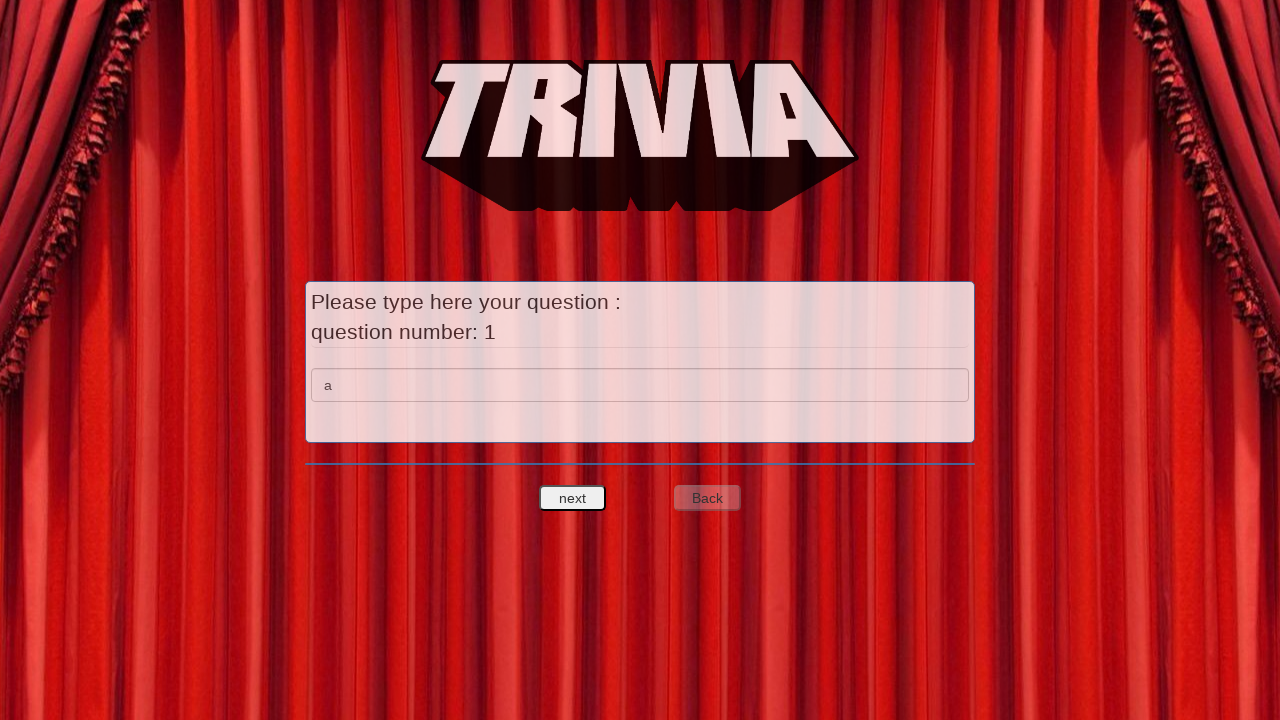

Verified back button returned to question 1
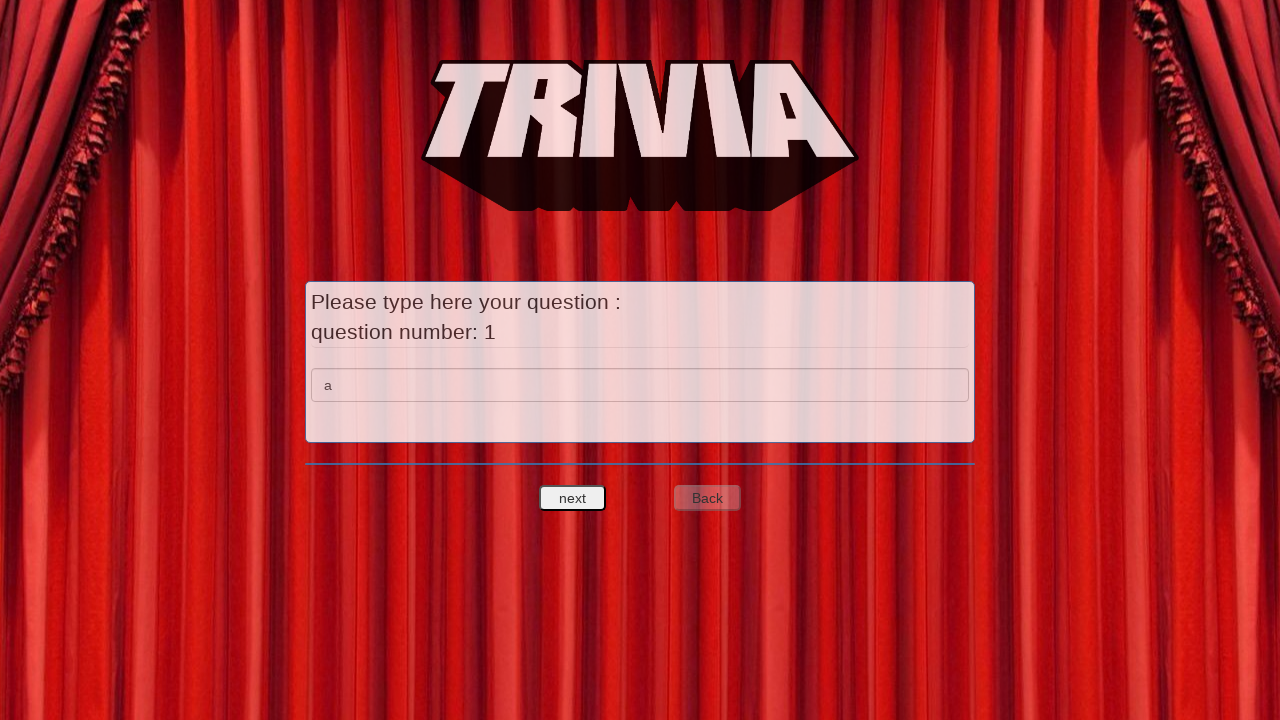

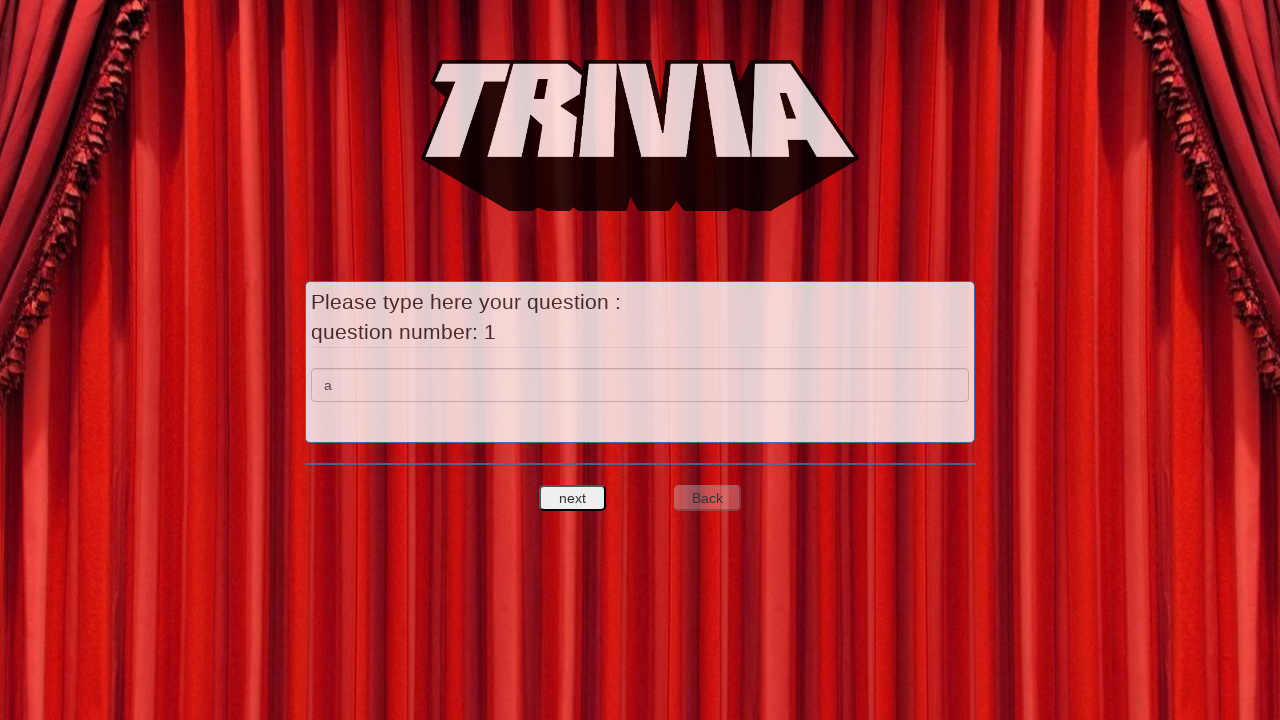